Navigates to a demo practice form page and verifies the state of various form elements including checking if fields are enabled/disabled, editable, checked, and visible.

Starting URL: https://demoqa.com/automation-practice-form

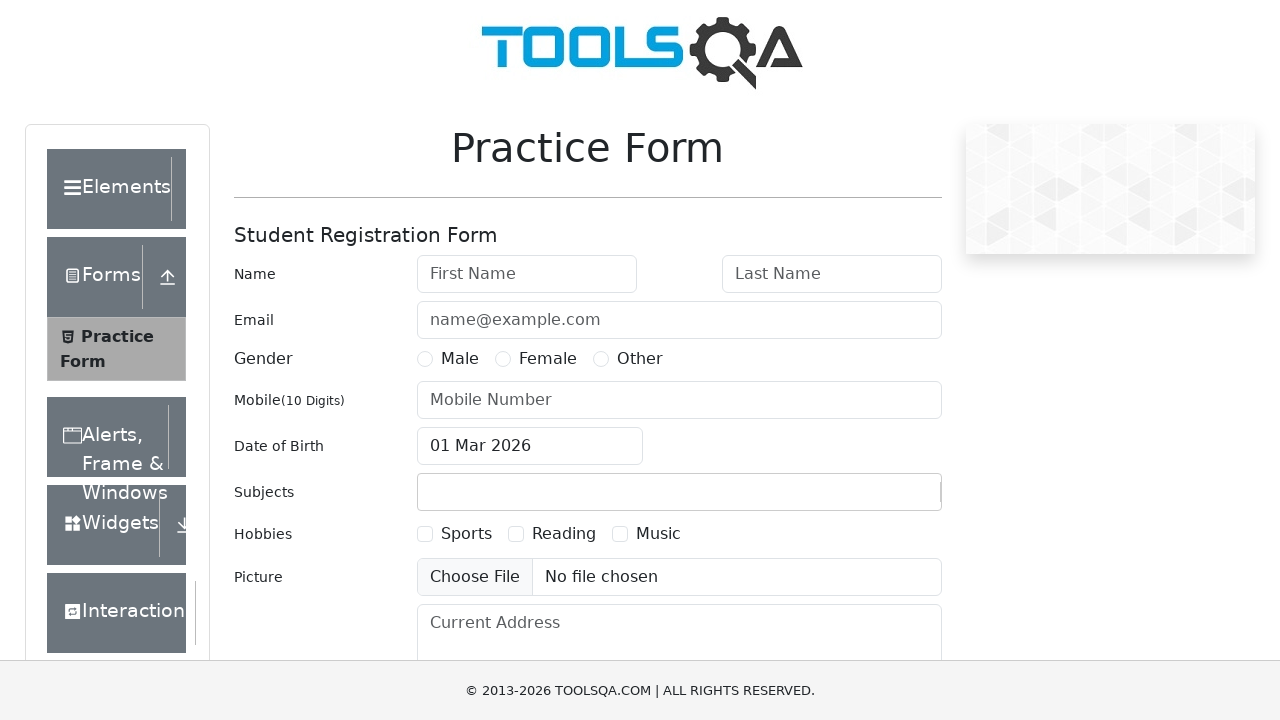

Navigated to automation practice form page
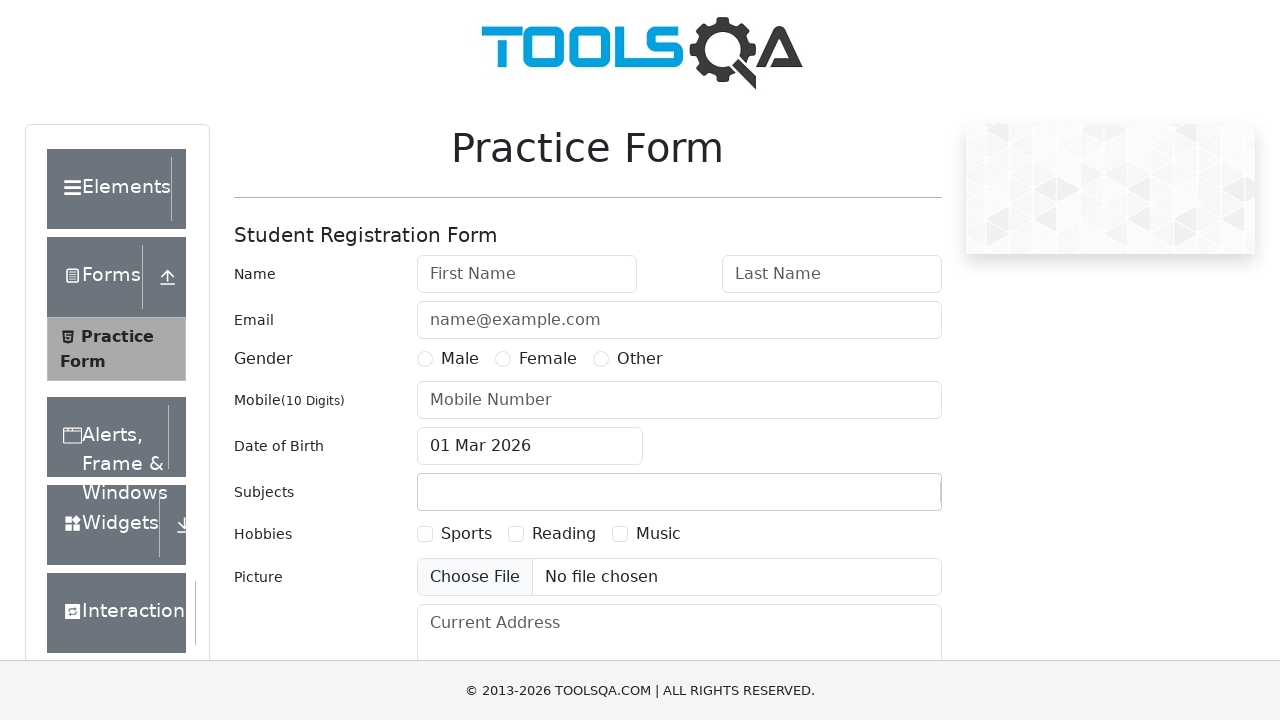

Located first name input field
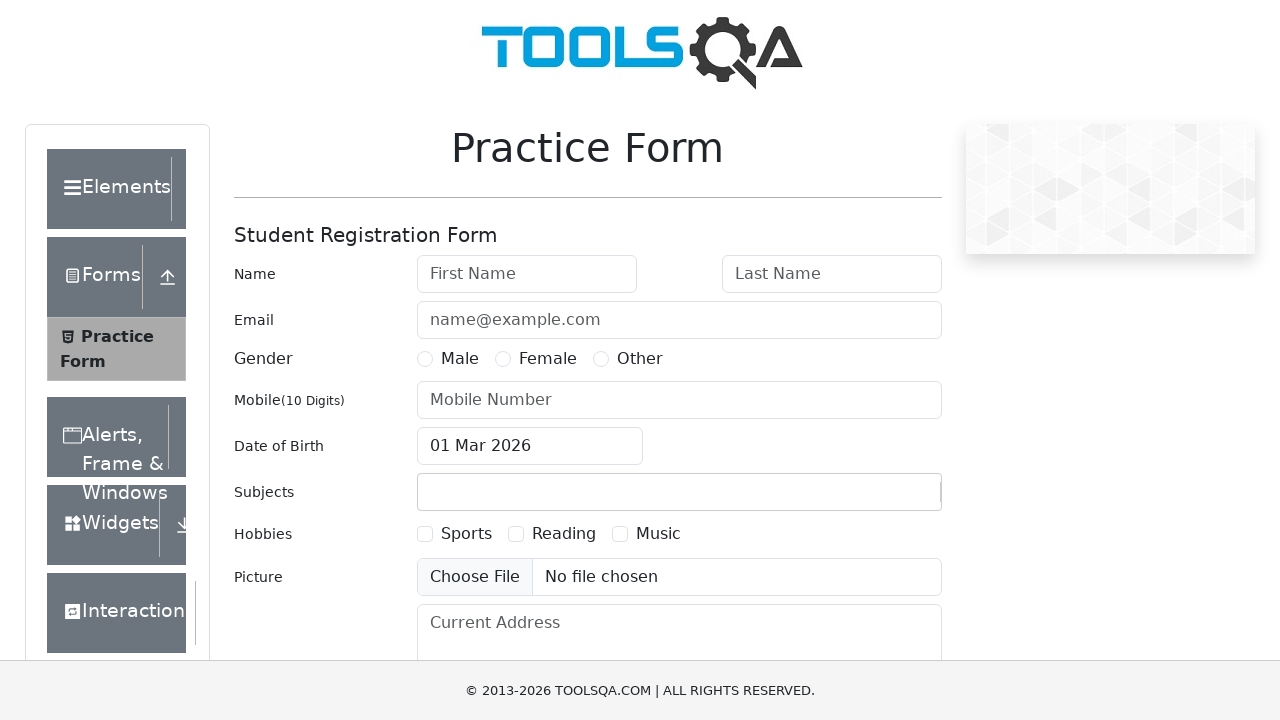

Located sports checkbox element
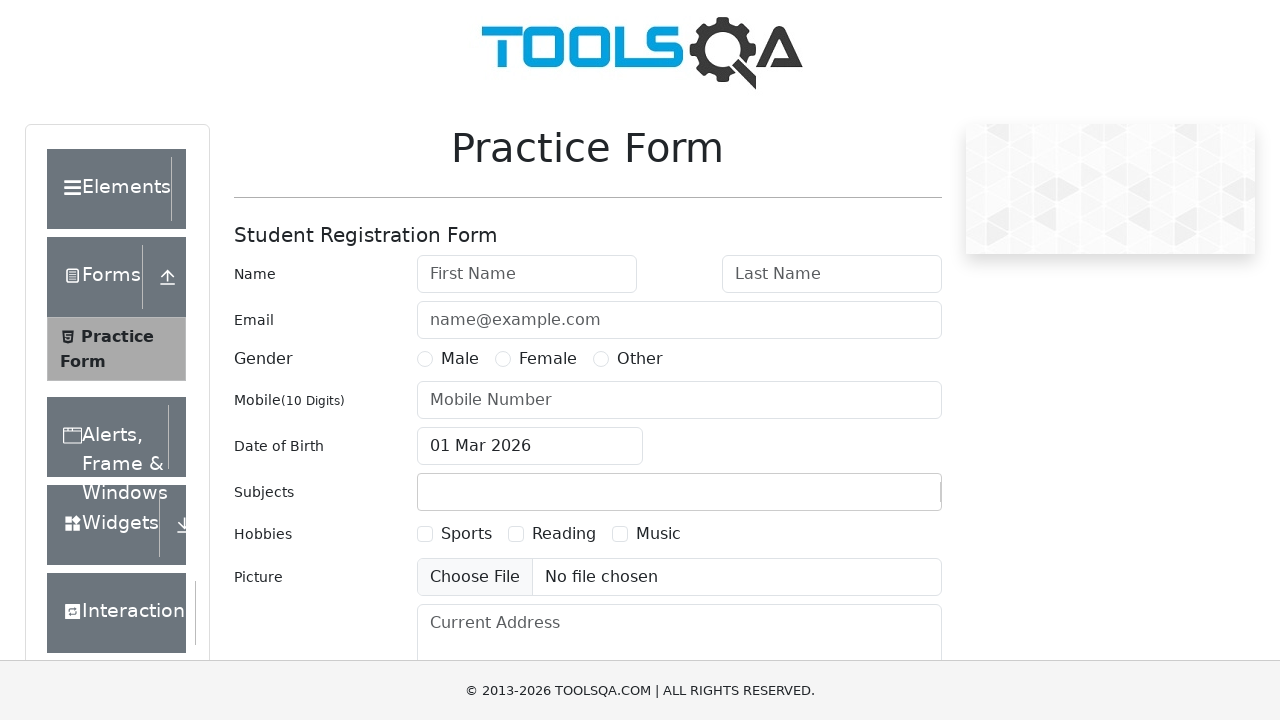

Located submit button element
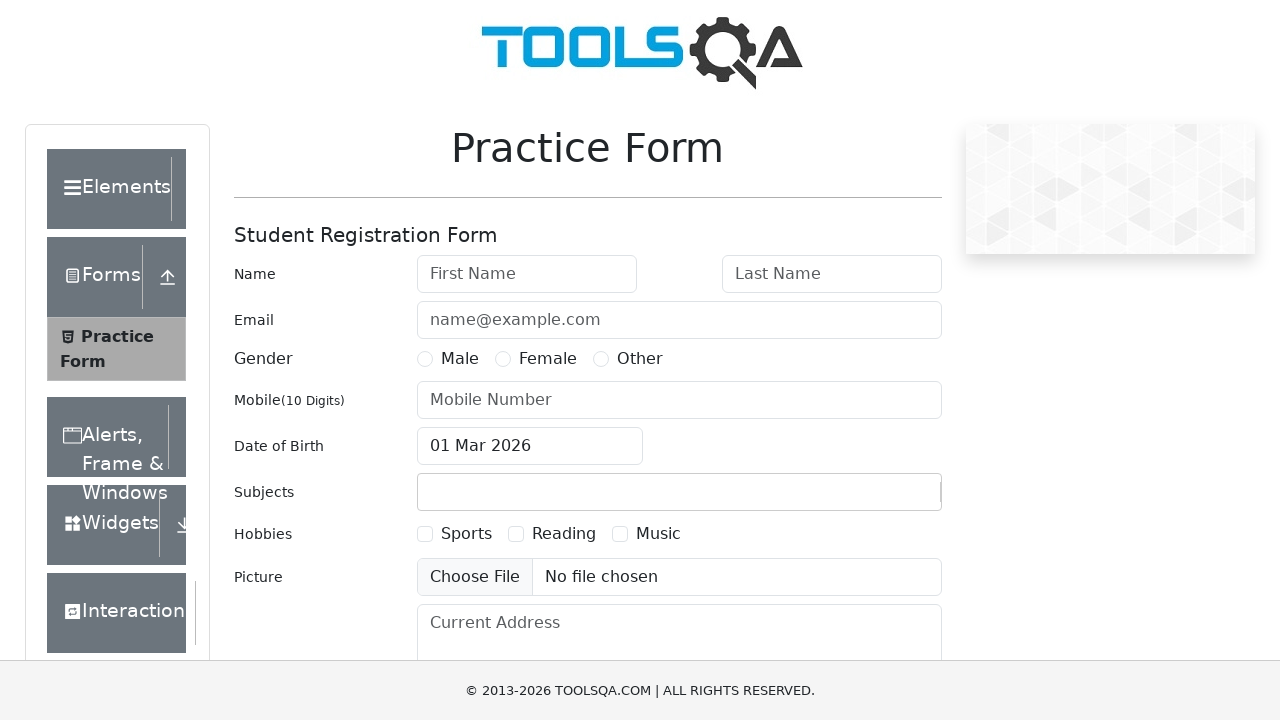

Verified first name field is not disabled
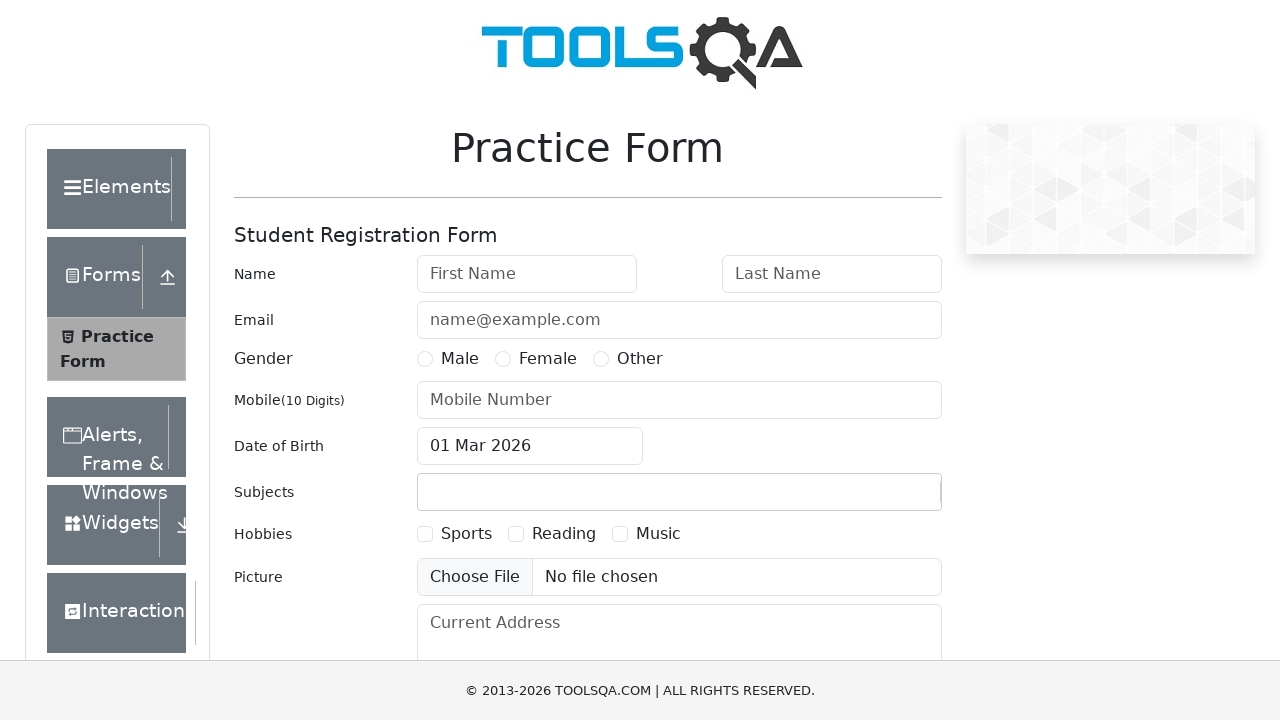

Verified first name field is enabled
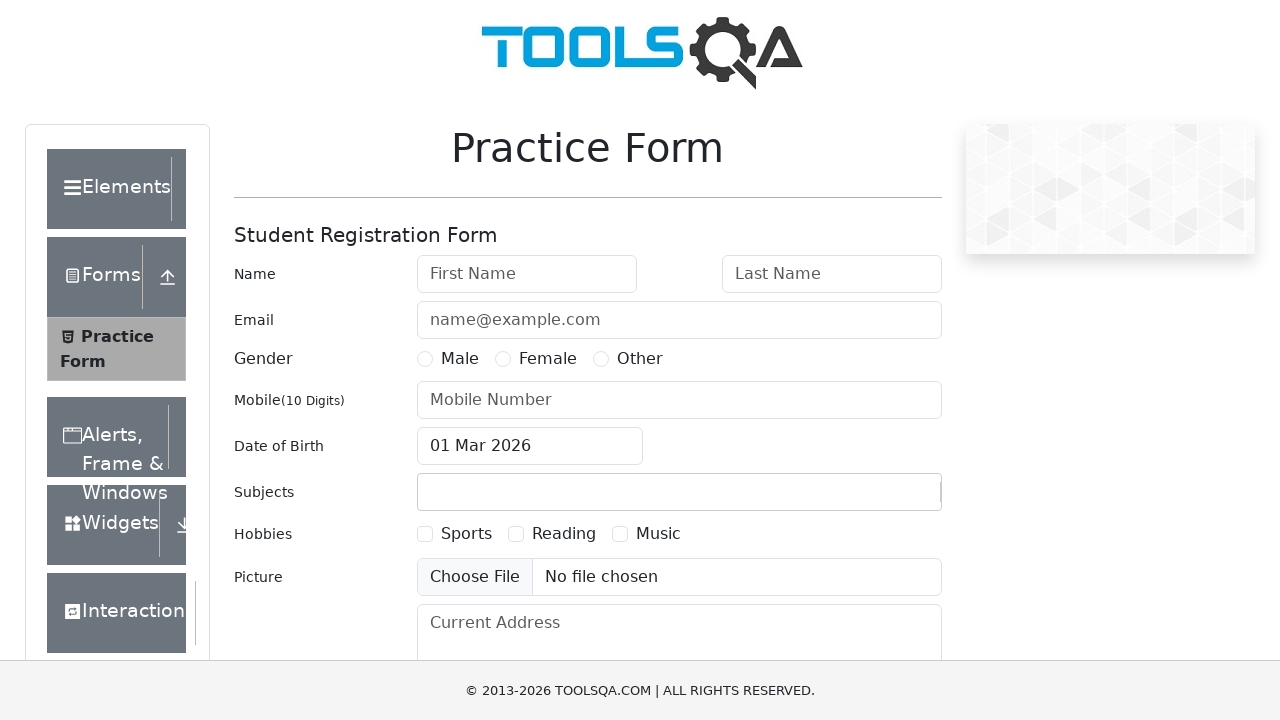

Verified first name field is editable
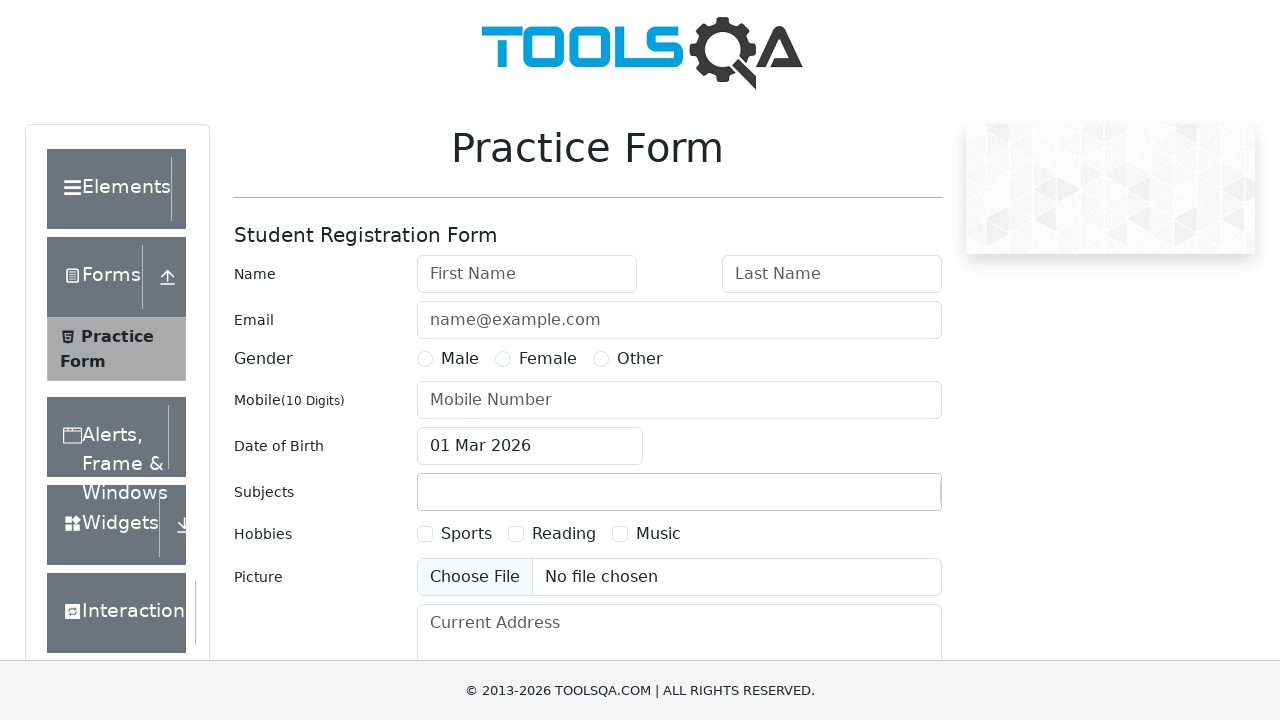

Verified sports checkbox is not checked
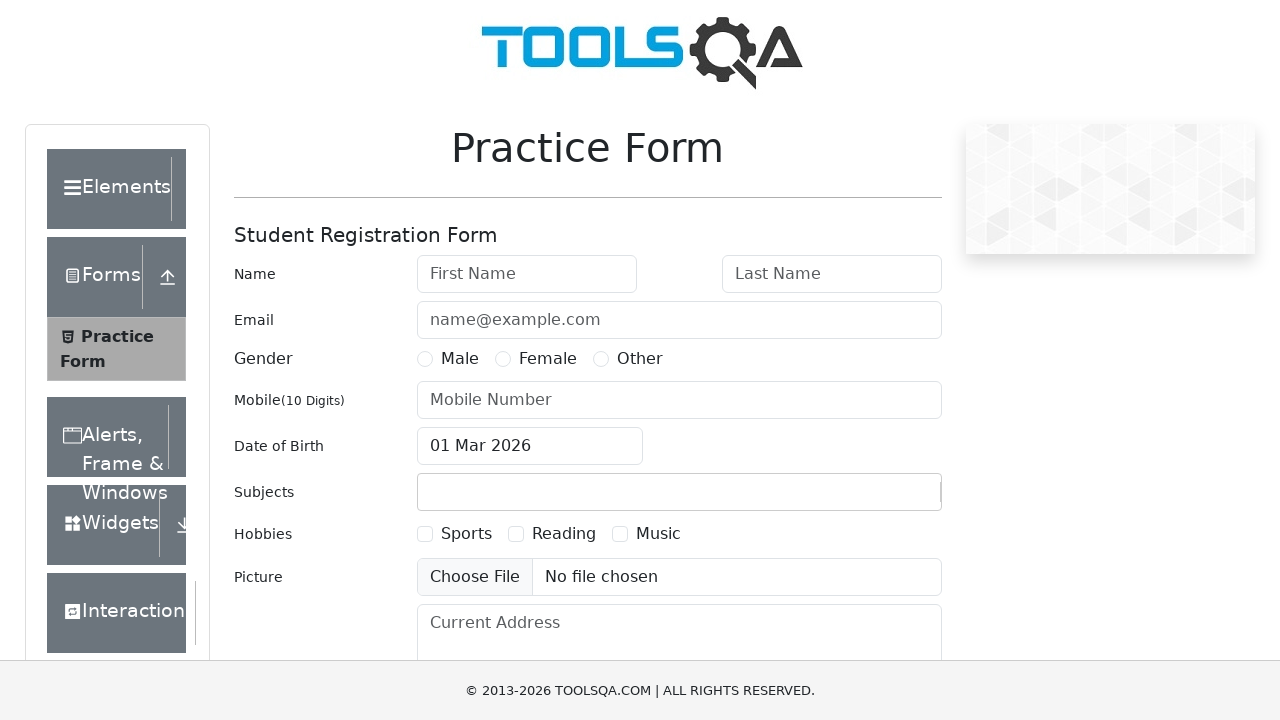

Verified sports checkbox is visible
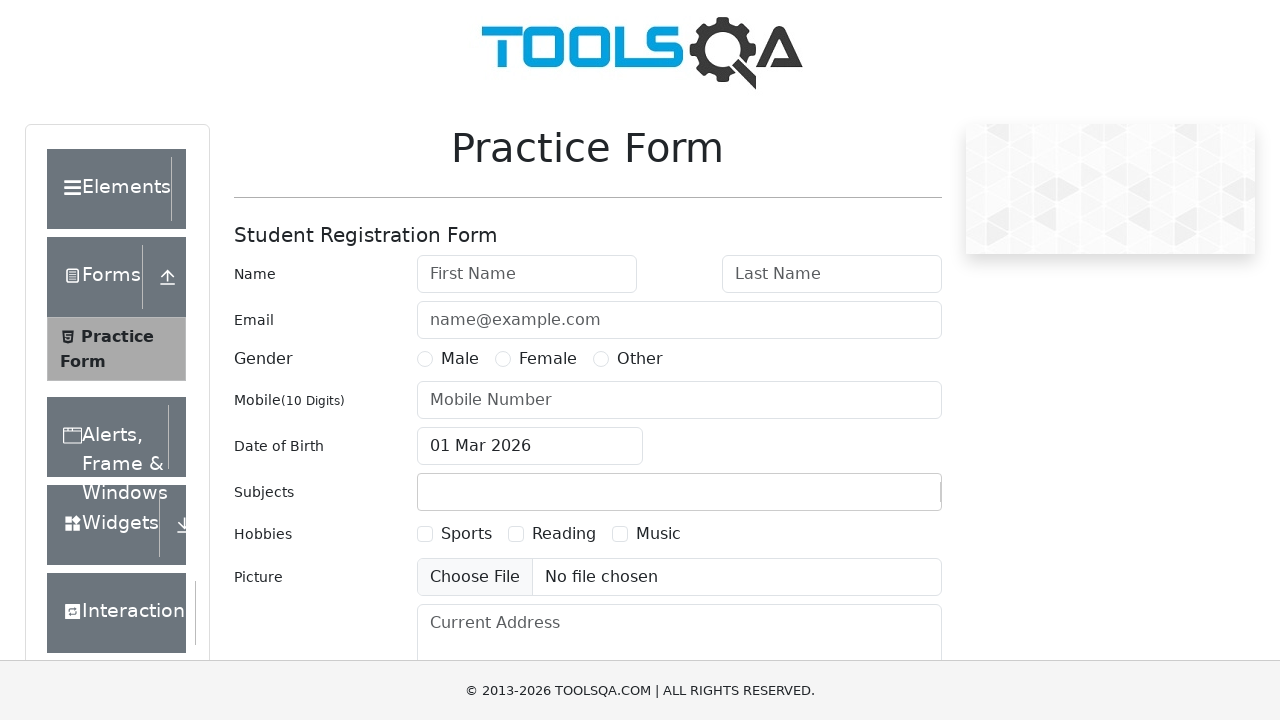

Verified submit button is visible
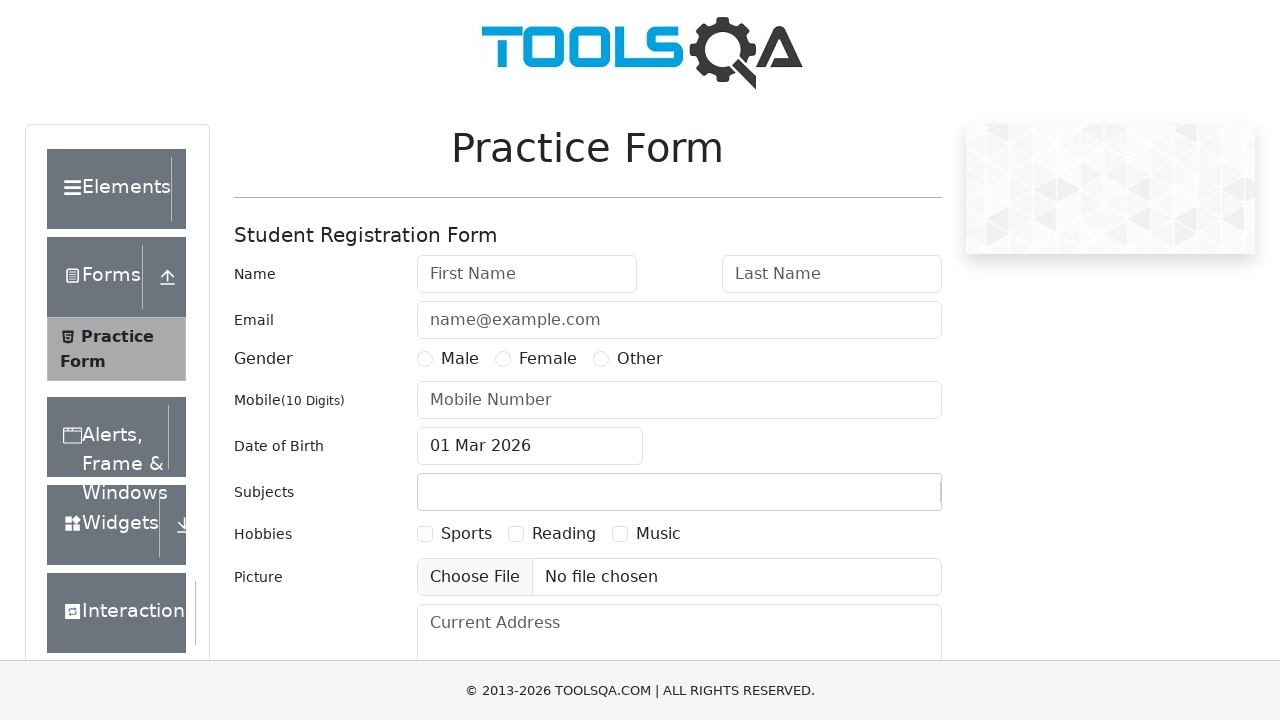

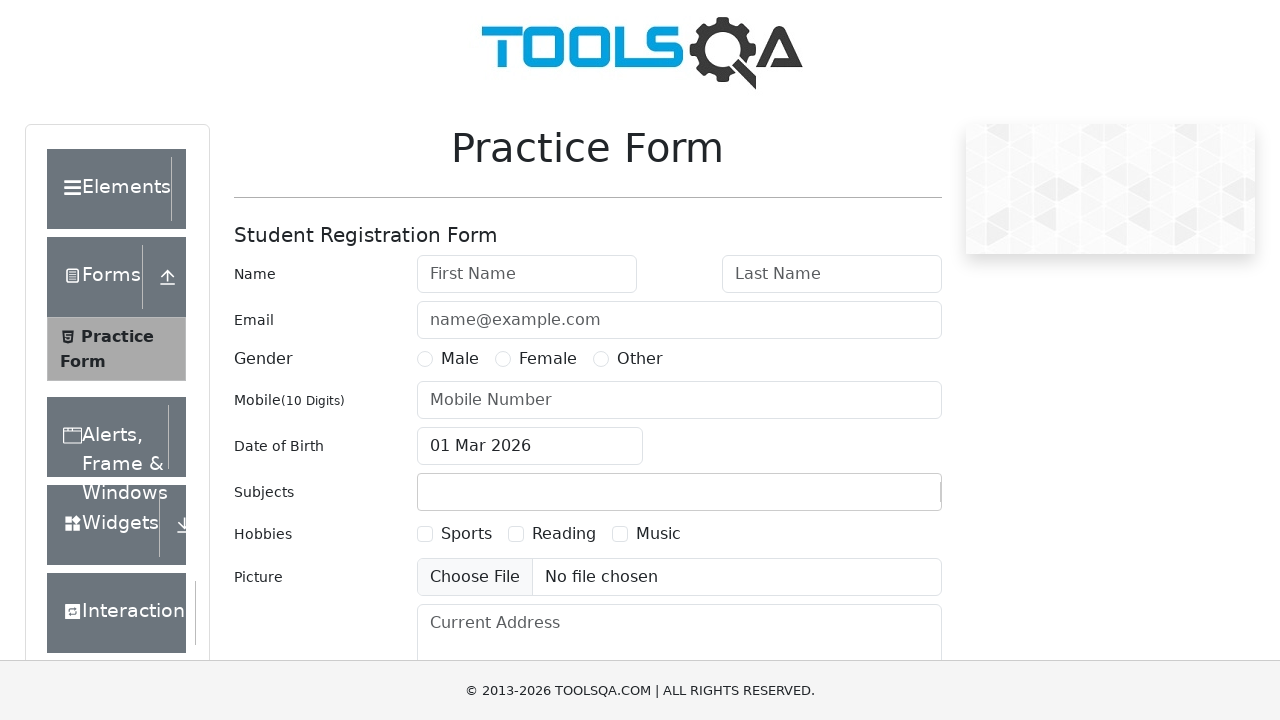